Tests interaction with a dropdown select element on the Sauce Labs demo request page by setting its value using JavaScript execution and verifying the selected value.

Starting URL: https://saucelabs.com/request-demo

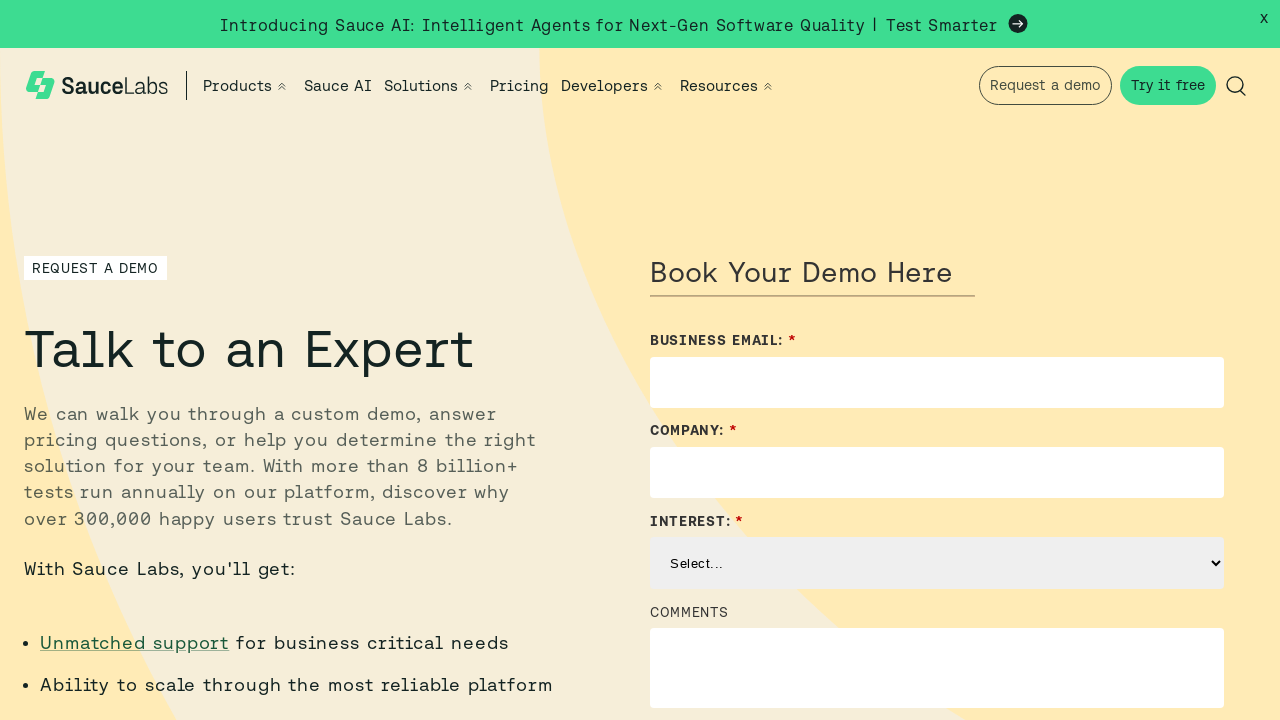

Dropdown element with id containing 'Solution' is visible
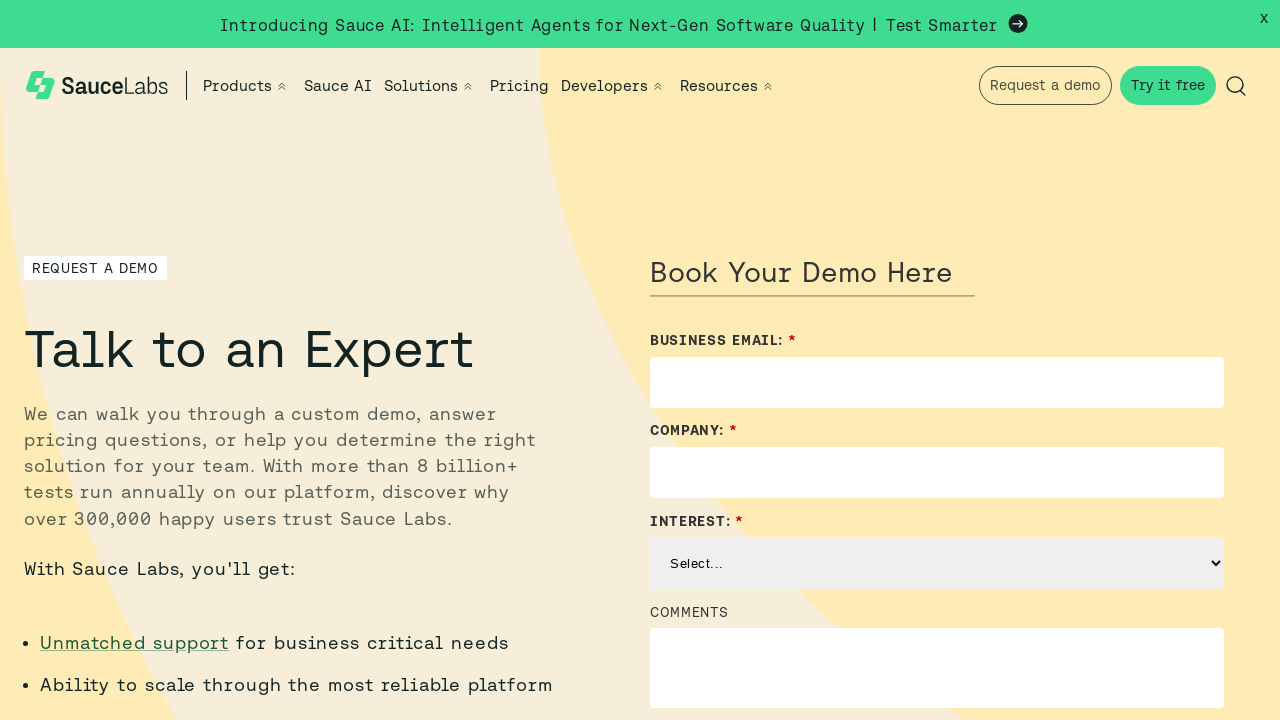

Selected 'Visual Testing' option from dropdown using select_option() on select[id*='Solution']
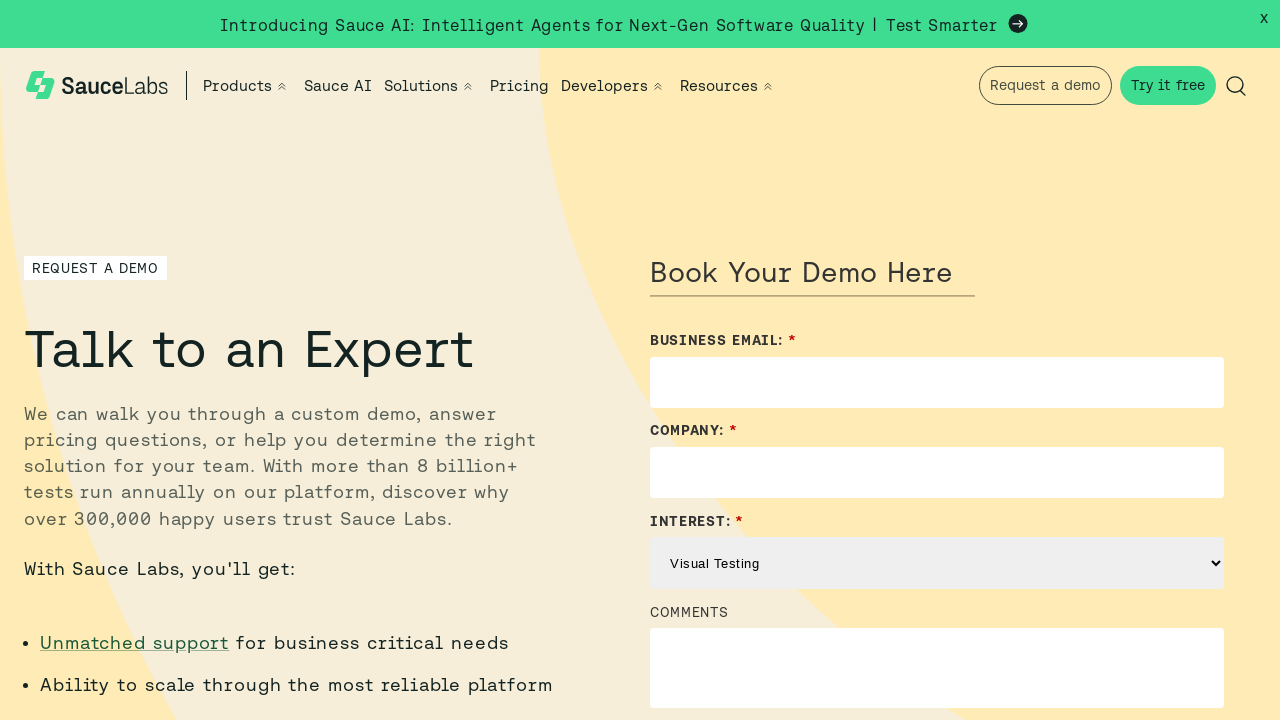

Retrieved selected dropdown value: Visual Testing
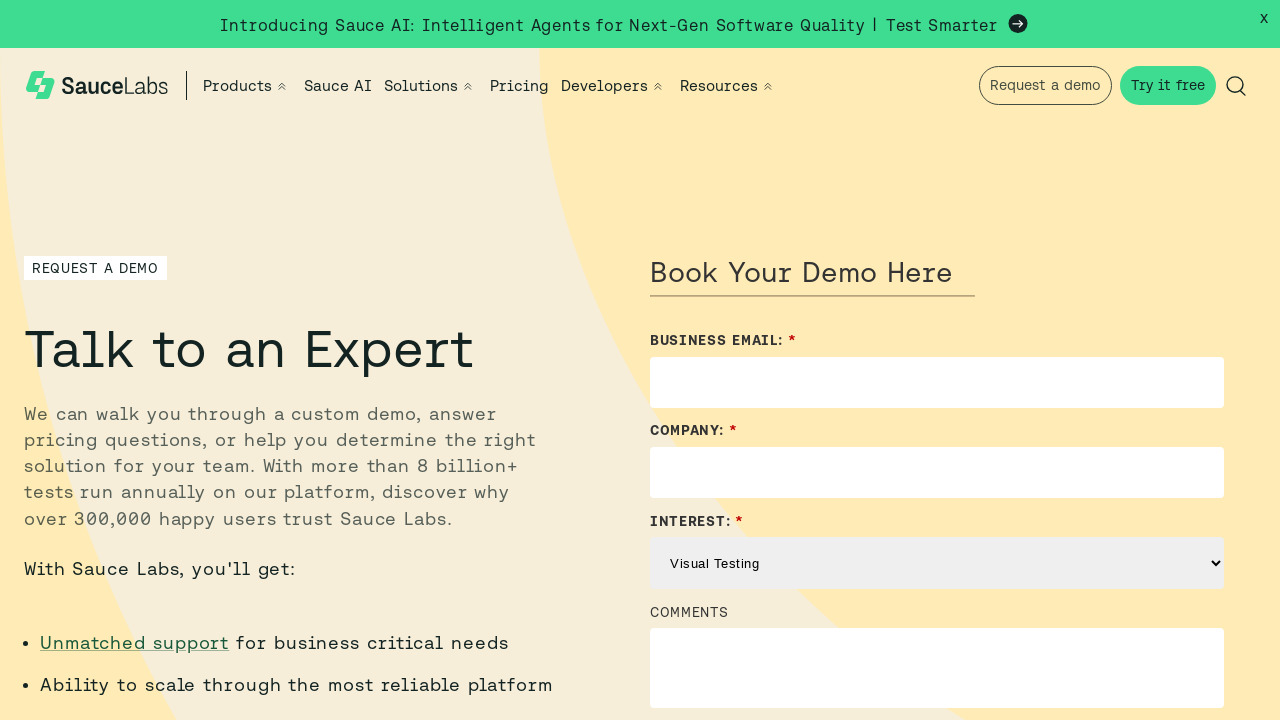

Printed selected value to console: Visual Testing
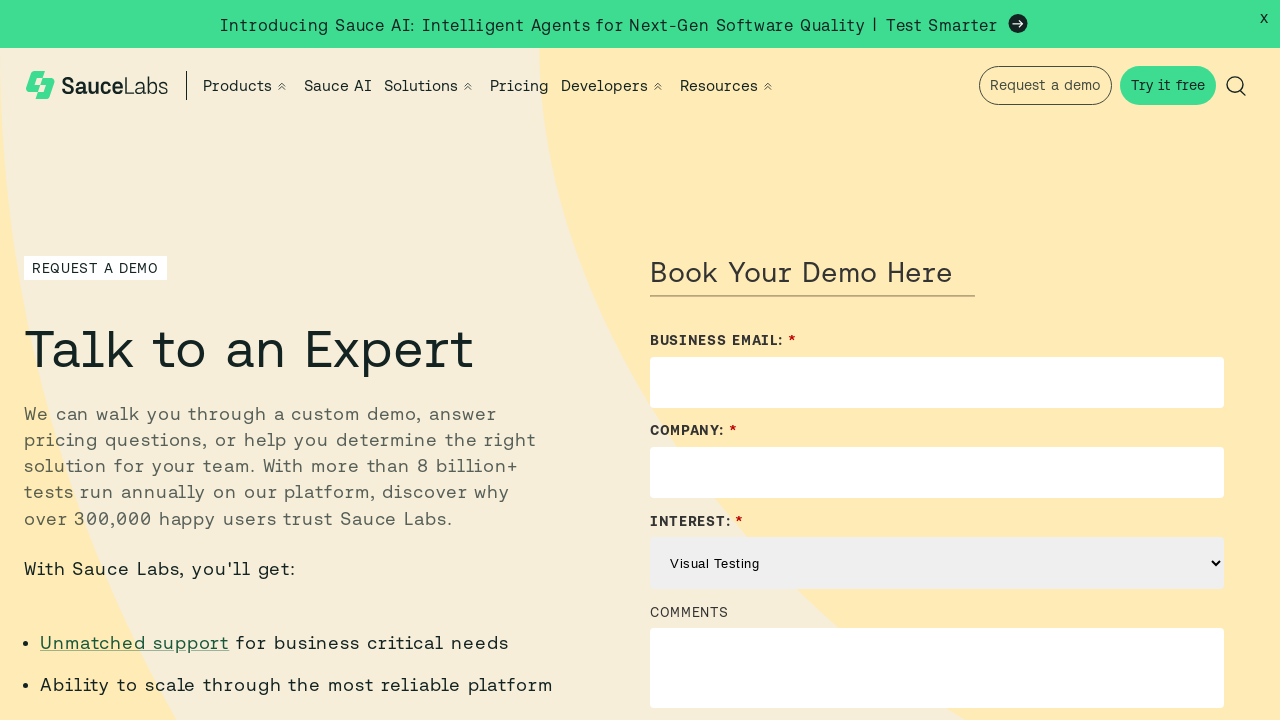

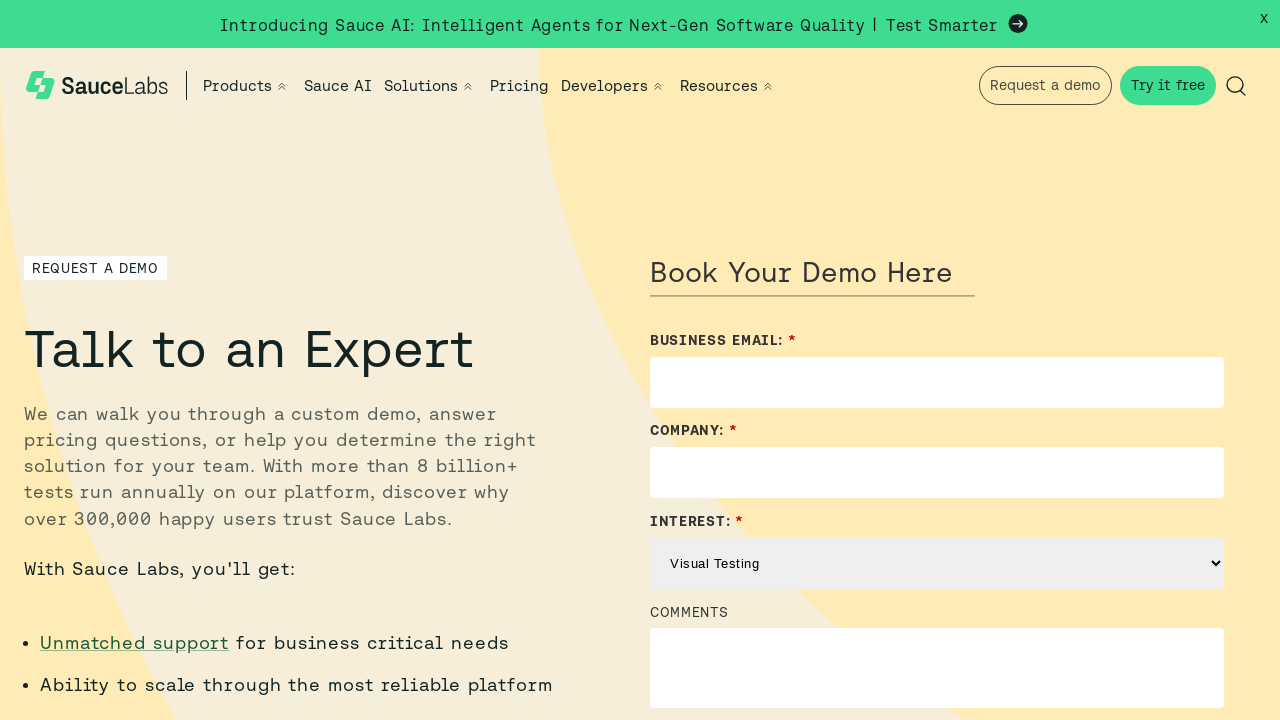